Tests dynamic loading by clicking Start and explicitly waiting for result text to become visible

Starting URL: http://the-internet.herokuapp.com/dynamic_loading/2

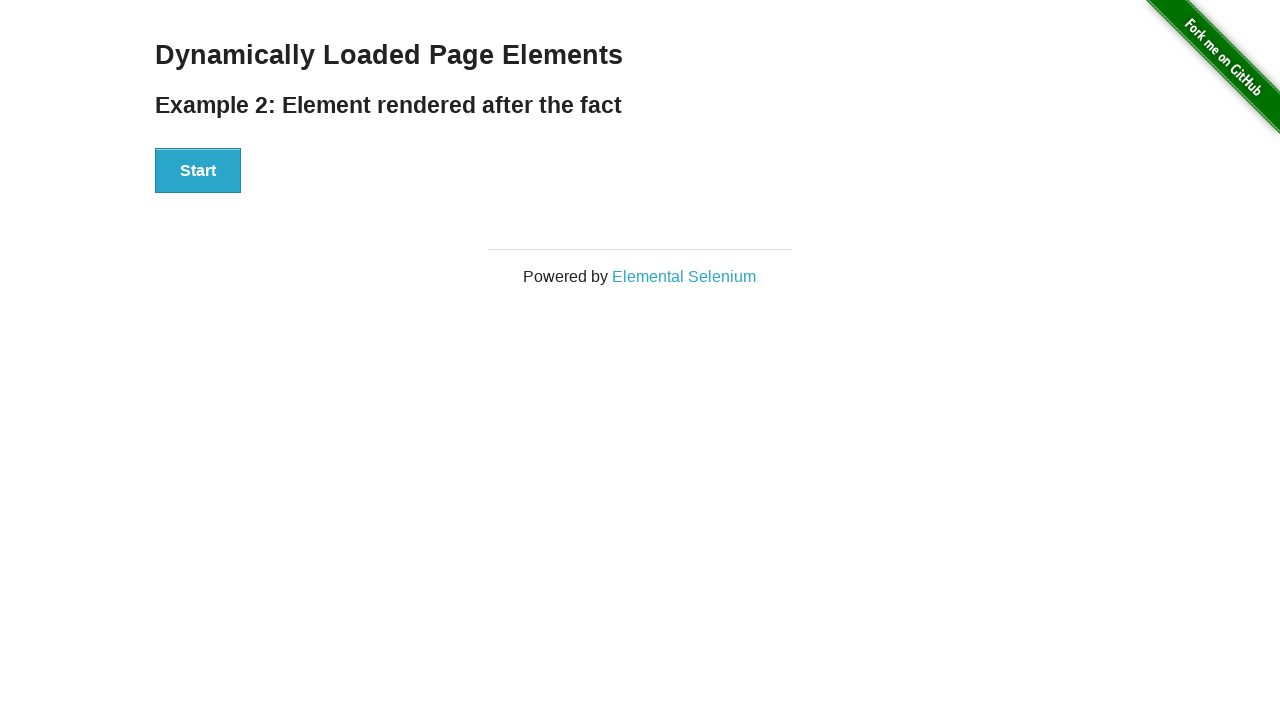

Clicked the 'Start' button to initiate dynamic loading at (198, 171) on xpath=//button[text()='Start']
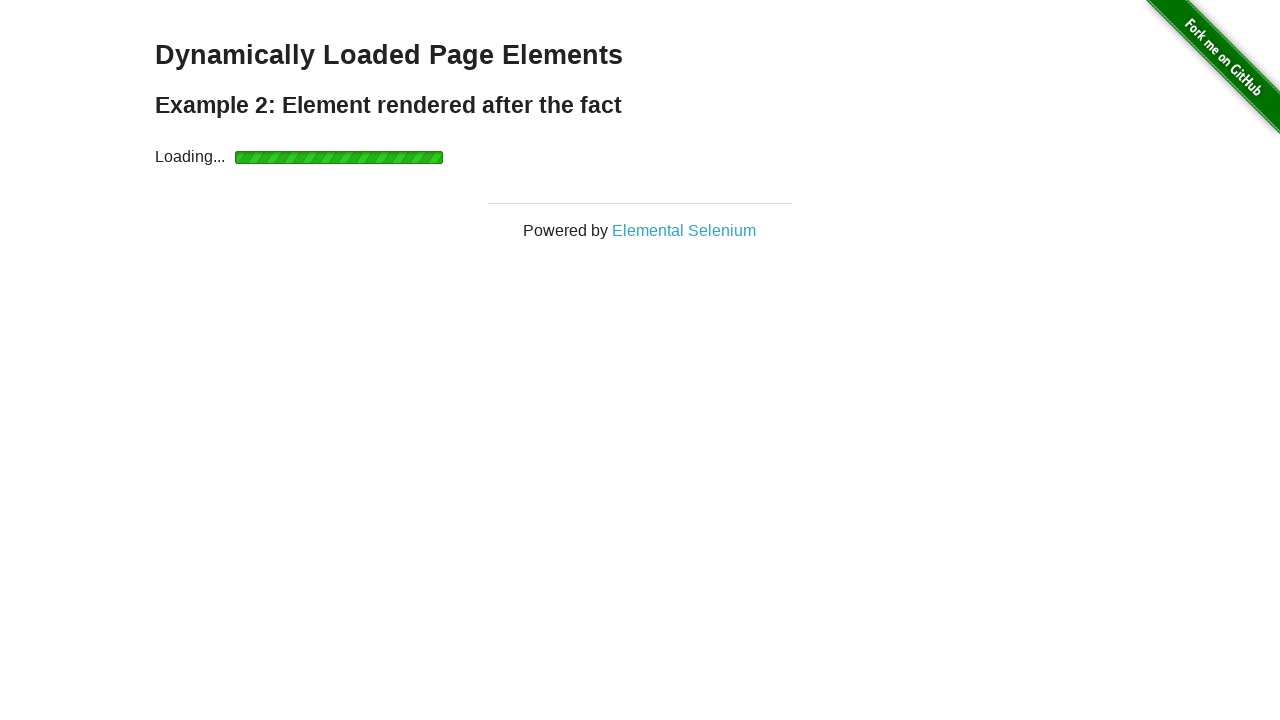

Explicitly waited for 'Hello World!' text to become visible
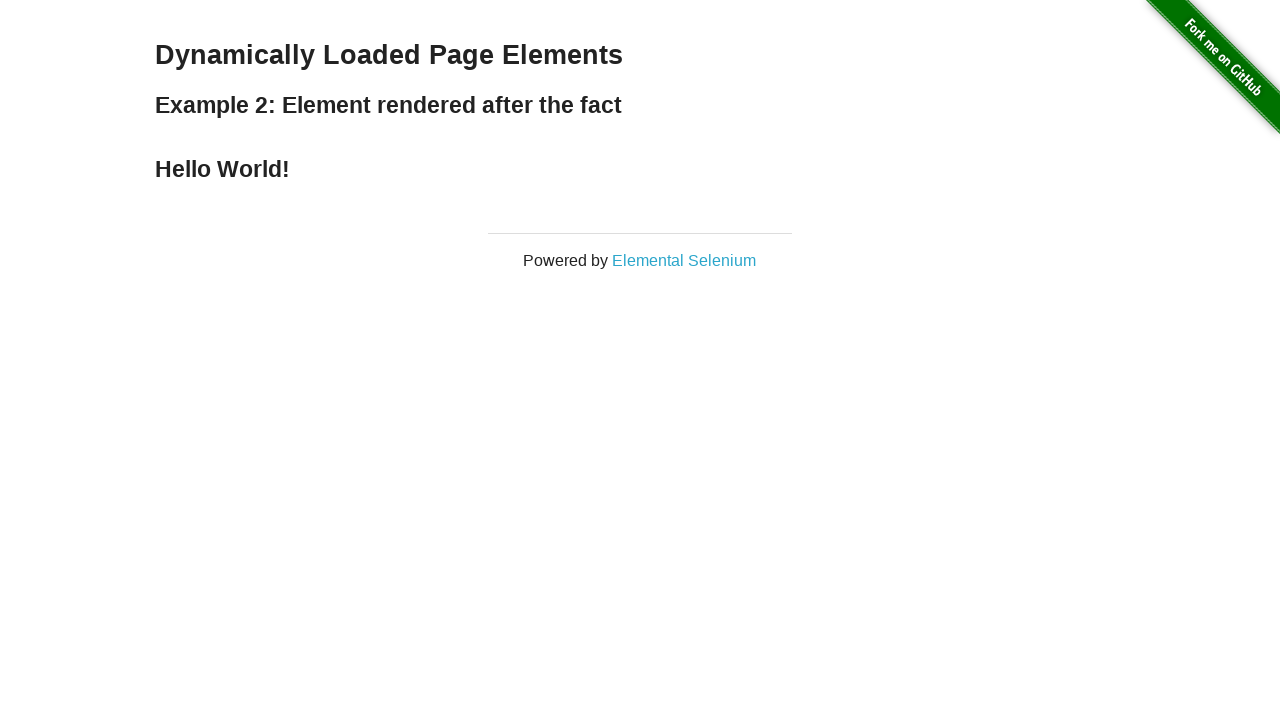

Verified that the result text content is 'Hello World!'
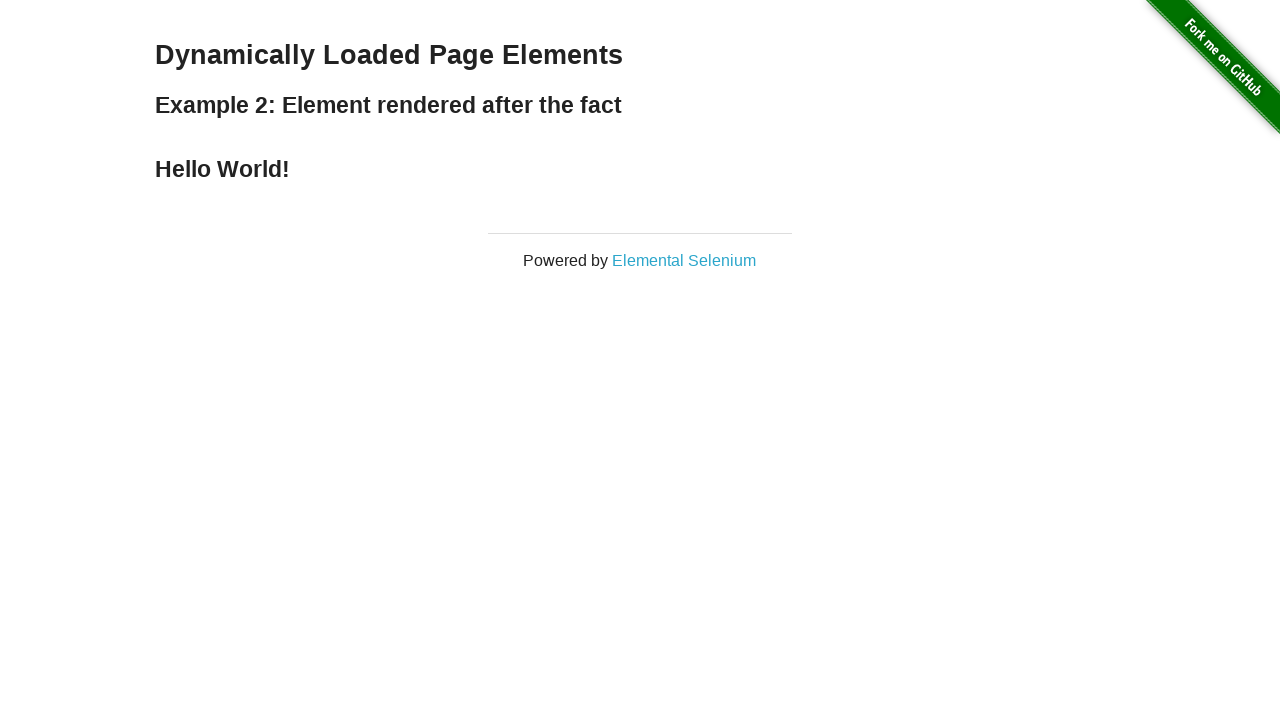

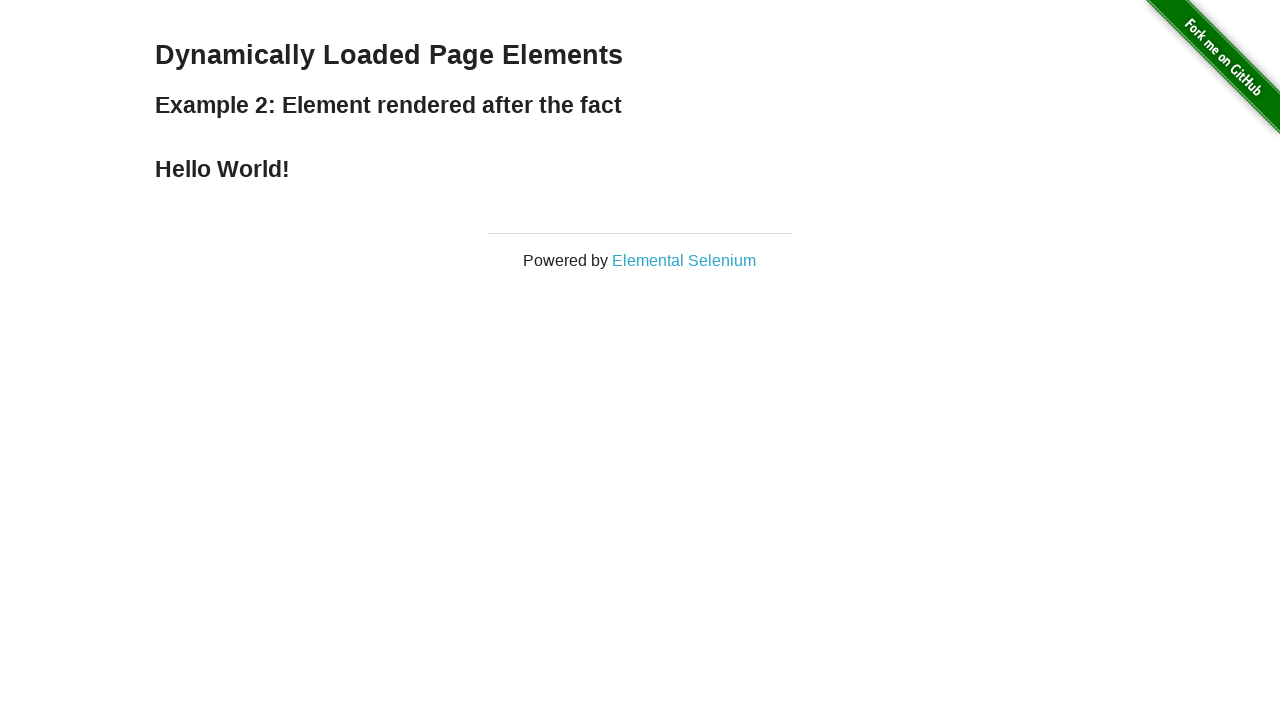